Tests JavaScript alert handling by clicking a button that triggers an alert, accepting the alert, and verifying the success message is displayed.

Starting URL: https://practice.cydeo.com/javascript_alerts

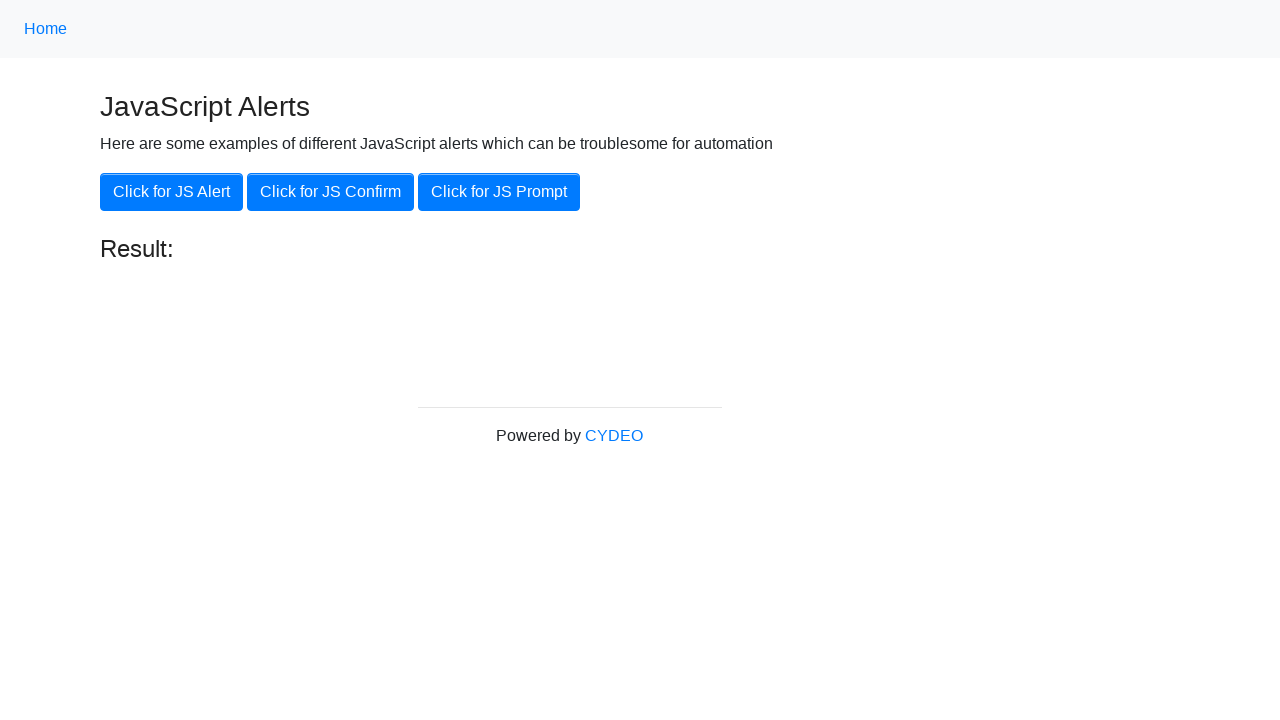

Clicked the 'Click for JS Alert' button at (172, 192) on xpath=//button[text()='Click for JS Alert']
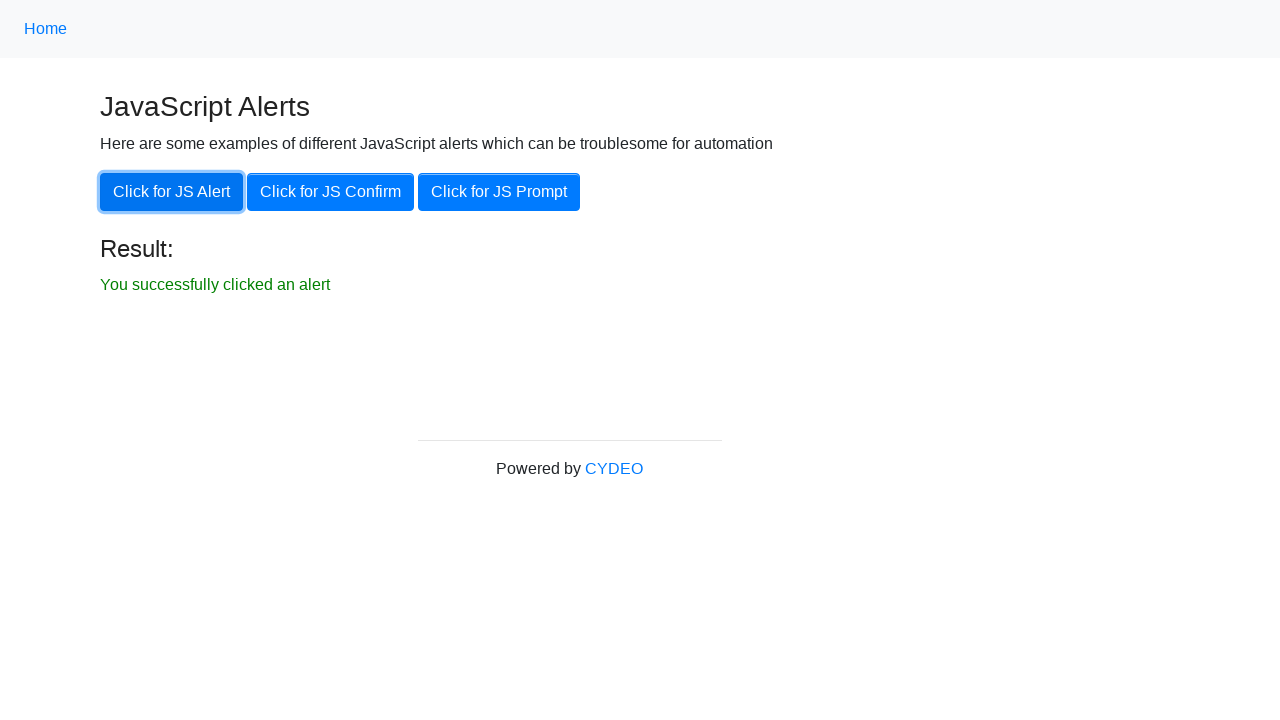

Set up dialog handler to accept alerts
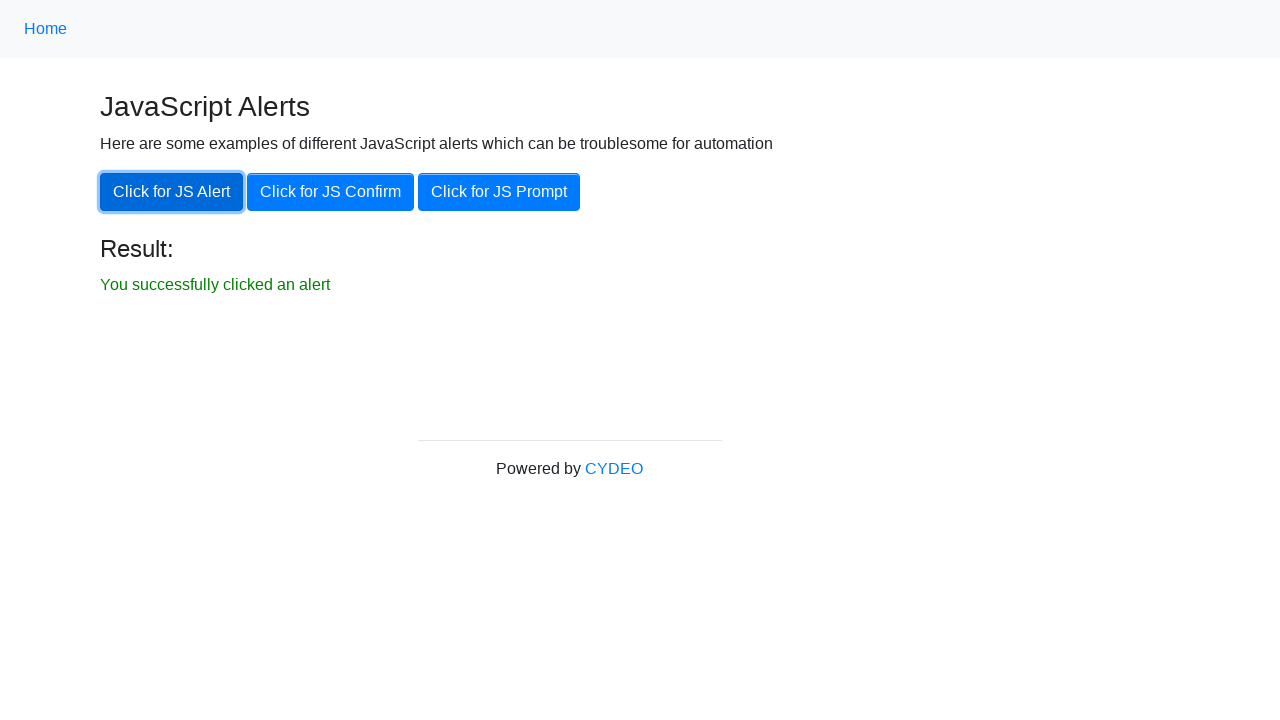

Configured dialog handler function
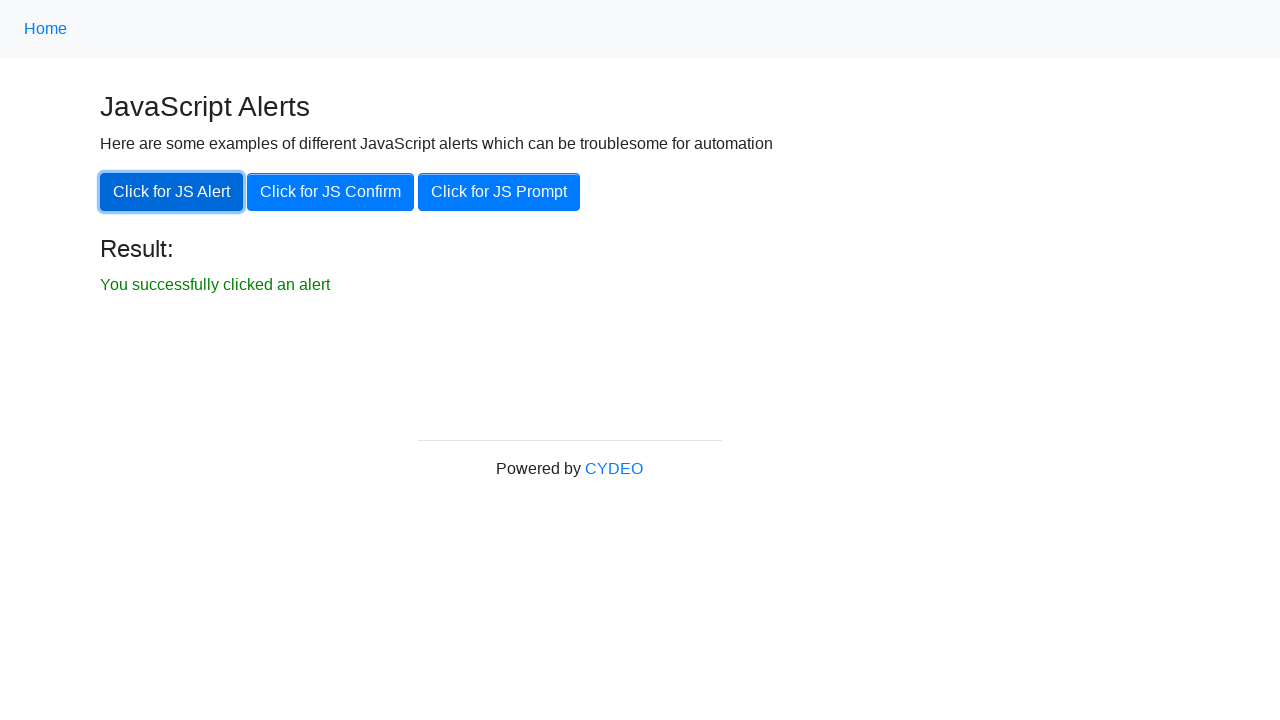

Clicked the button to trigger JavaScript alert at (172, 192) on xpath=//button[text()='Click for JS Alert']
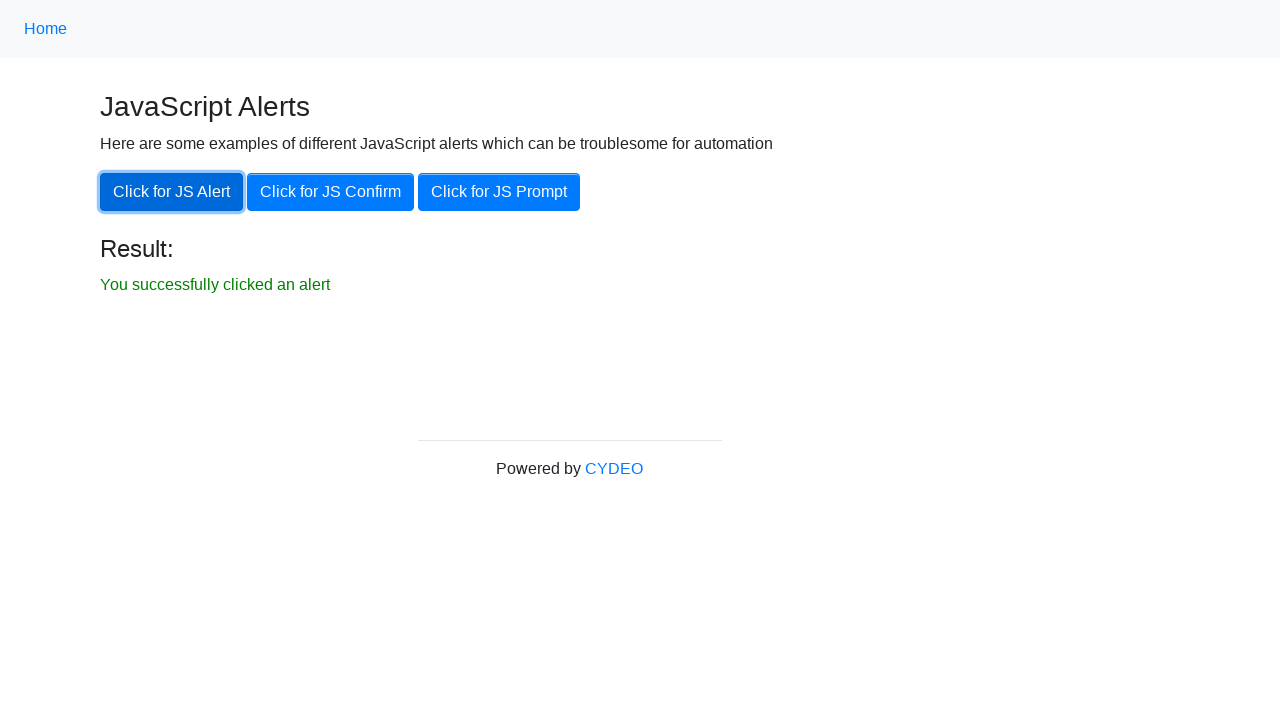

Waited 500ms for dialog to be handled
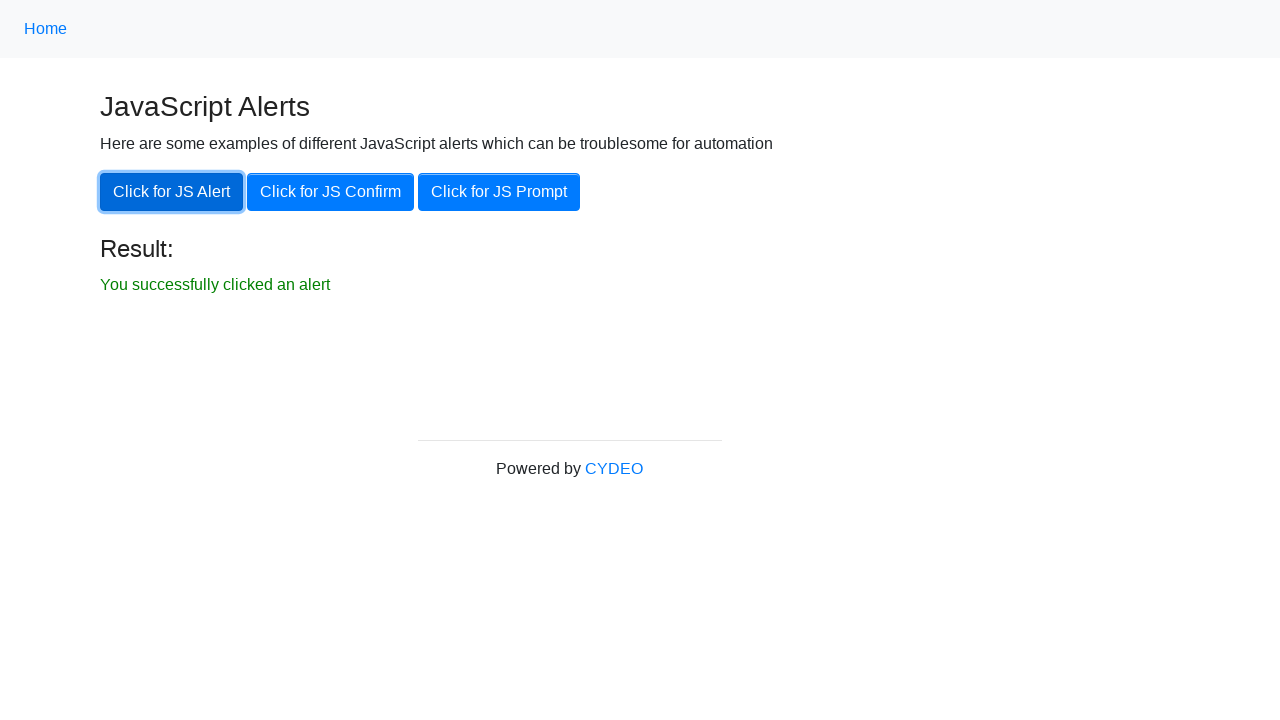

Result element became visible
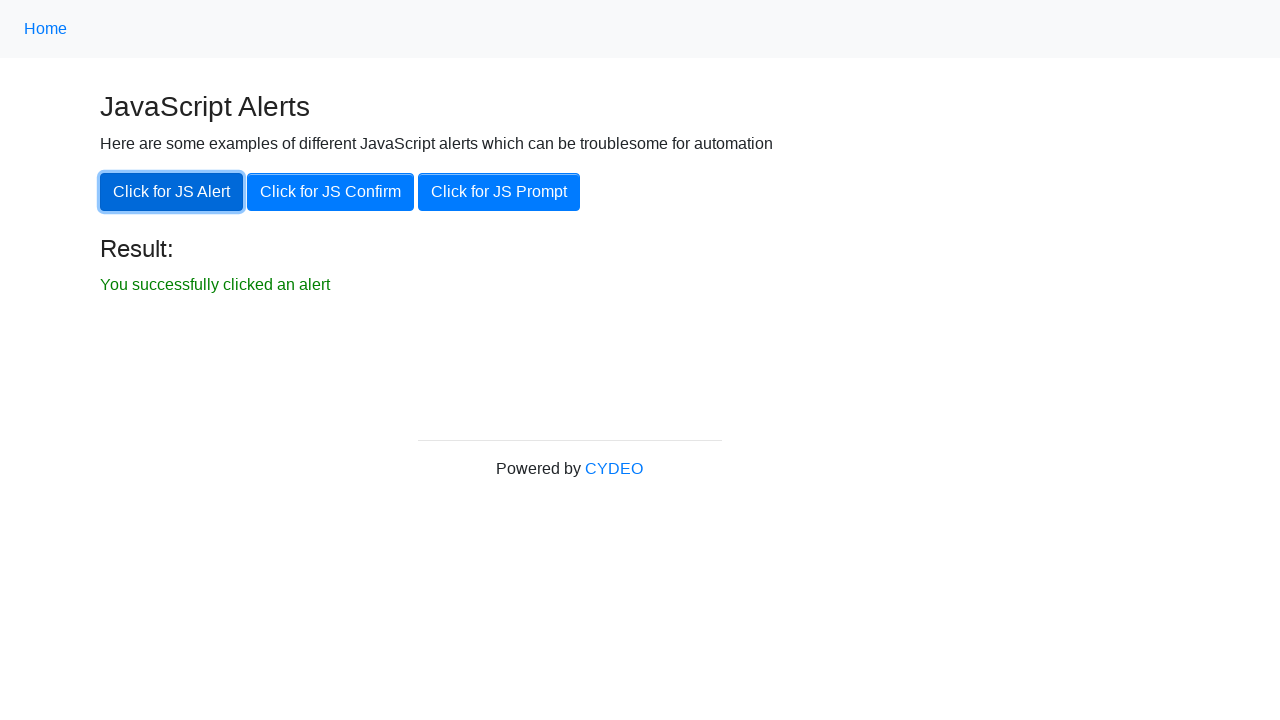

Verified success message: 'You successfully clicked an alert'
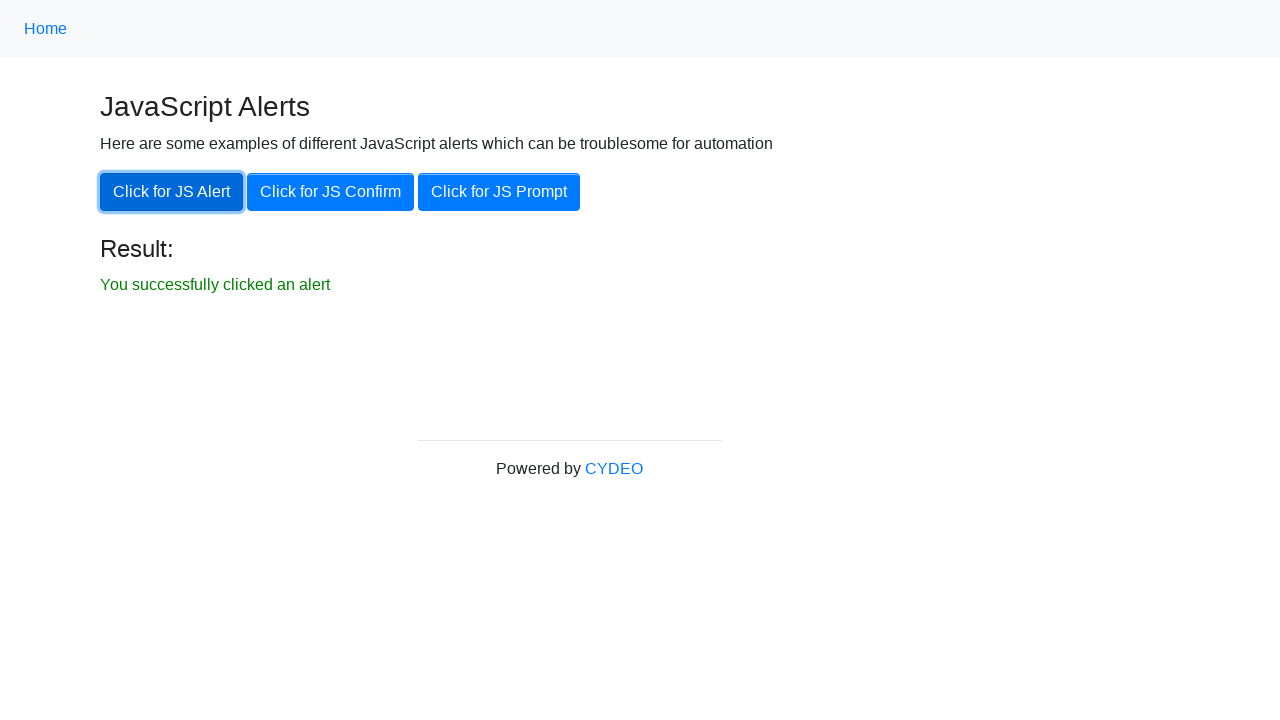

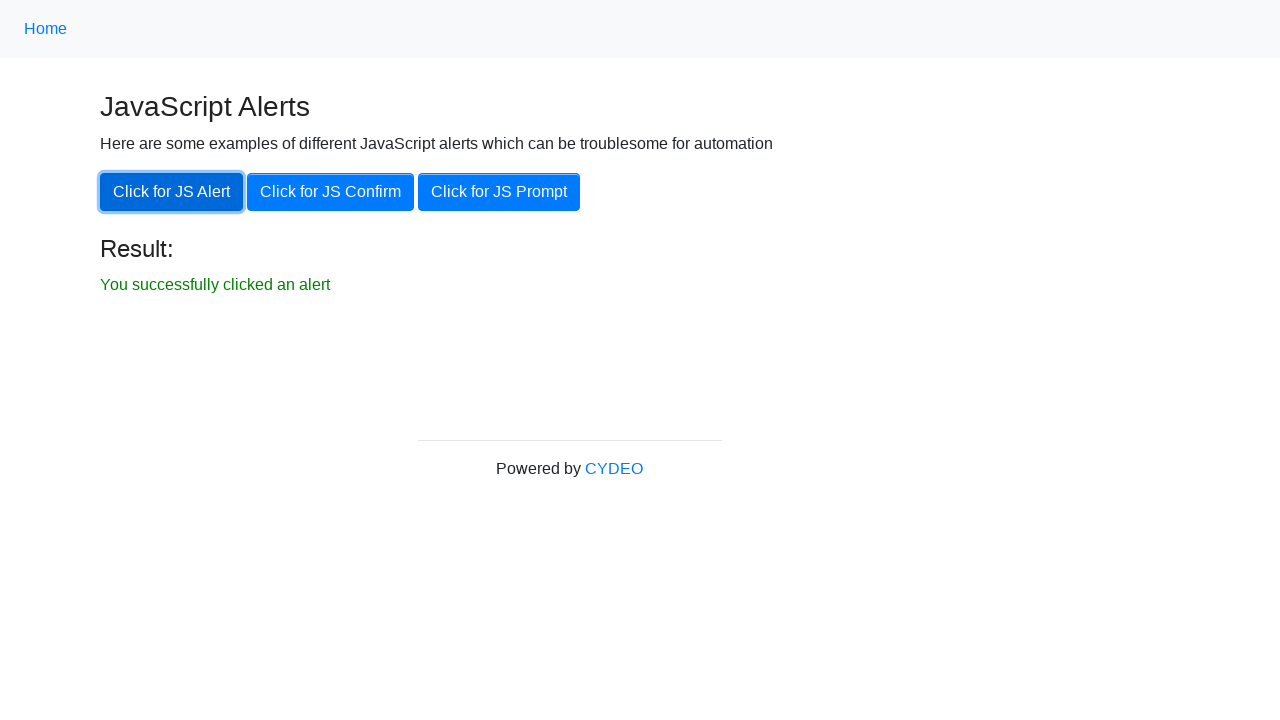